Tests checkbox selection state by clicking the development checkbox, verifying it's selected, then clicking again and verifying it's deselected

Starting URL: https://automationfc.github.io/basic-form/index.html

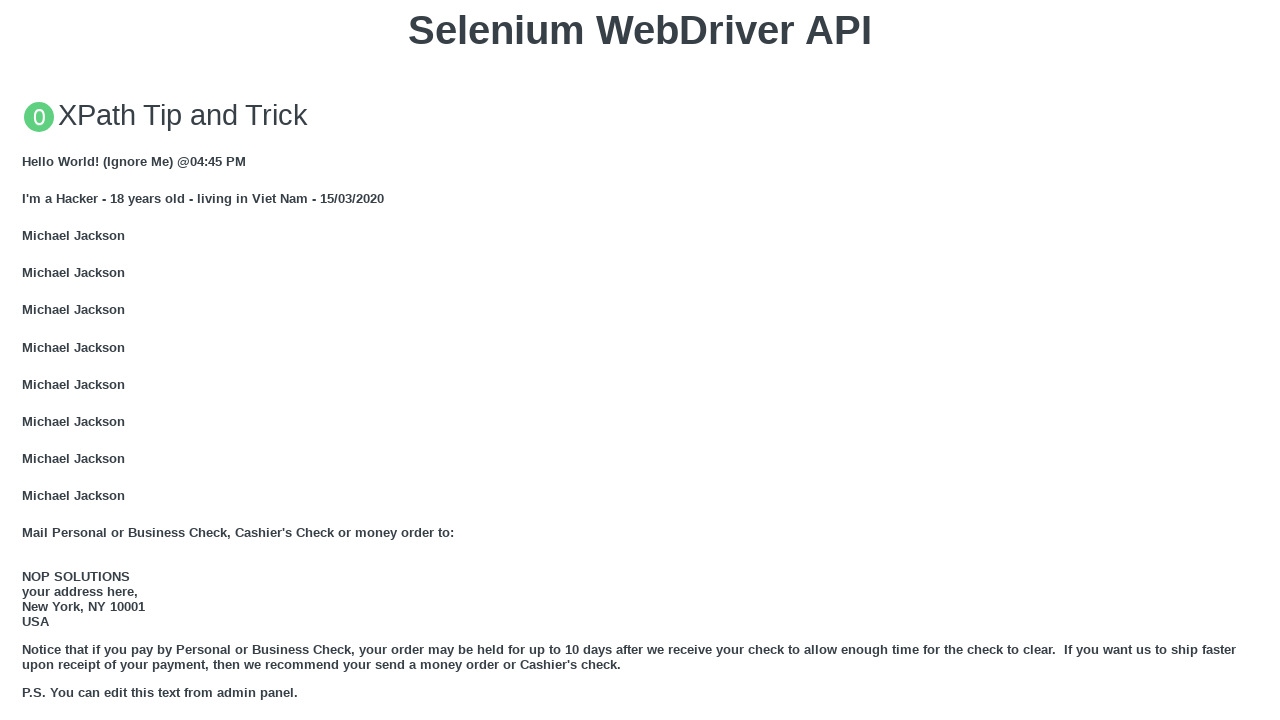

Clicked development checkbox to select it at (28, 361) on #development
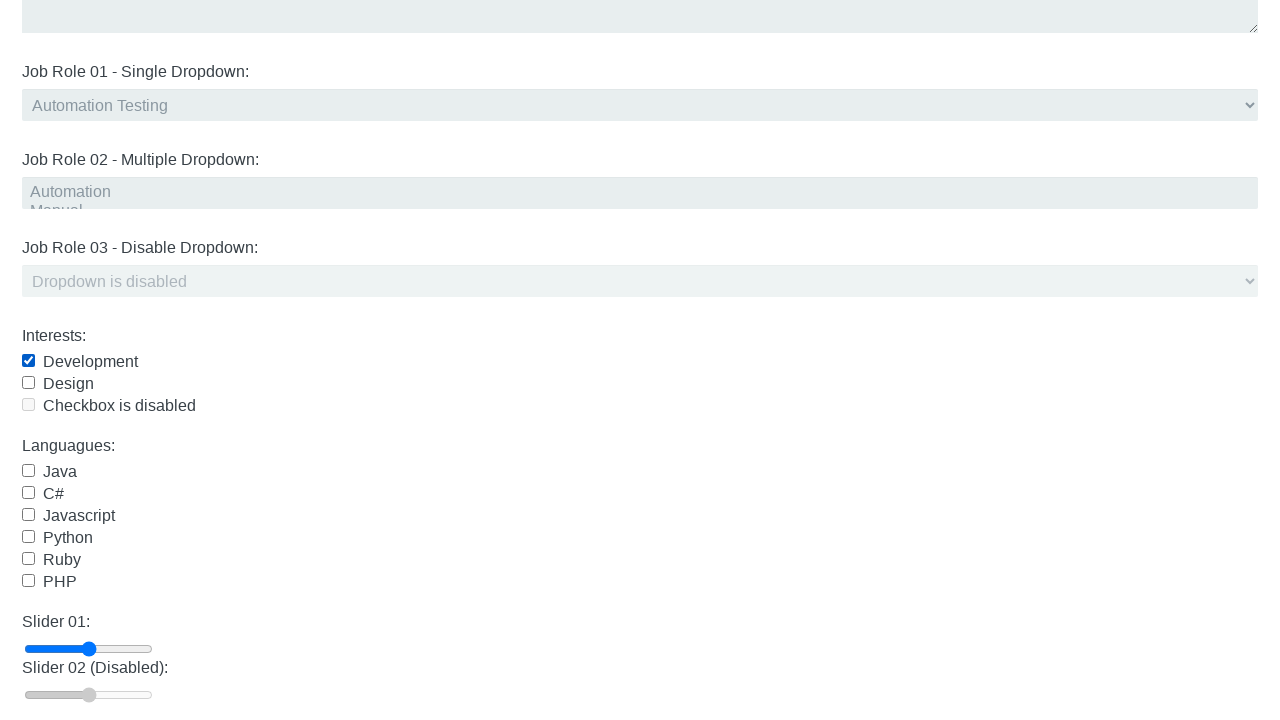

Verified development checkbox is selected
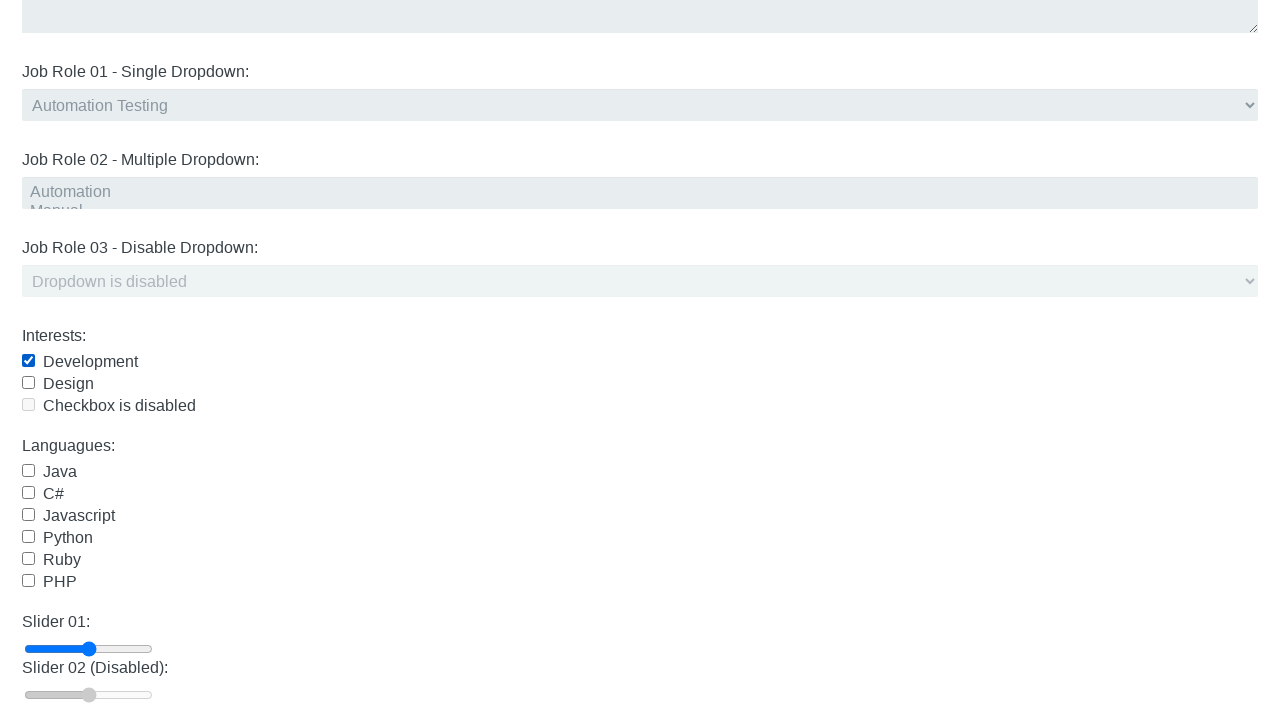

Clicked development checkbox again to deselect it at (28, 361) on #development
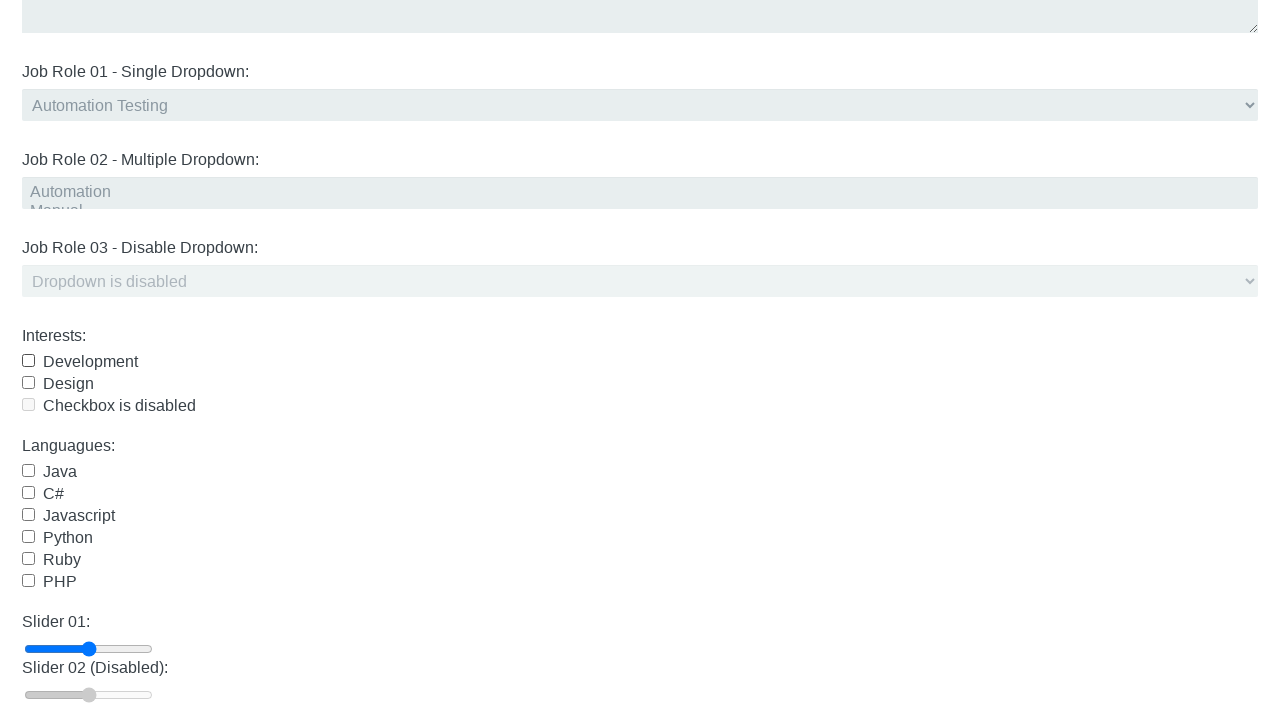

Verified development checkbox is deselected
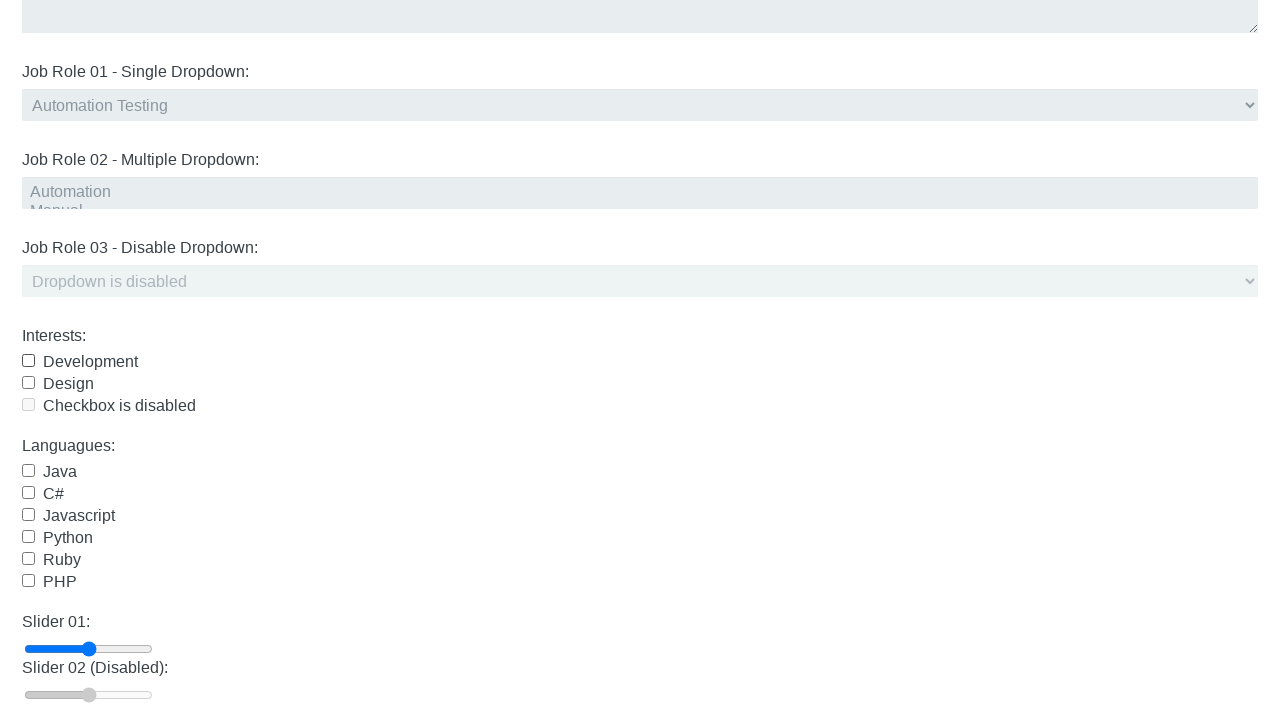

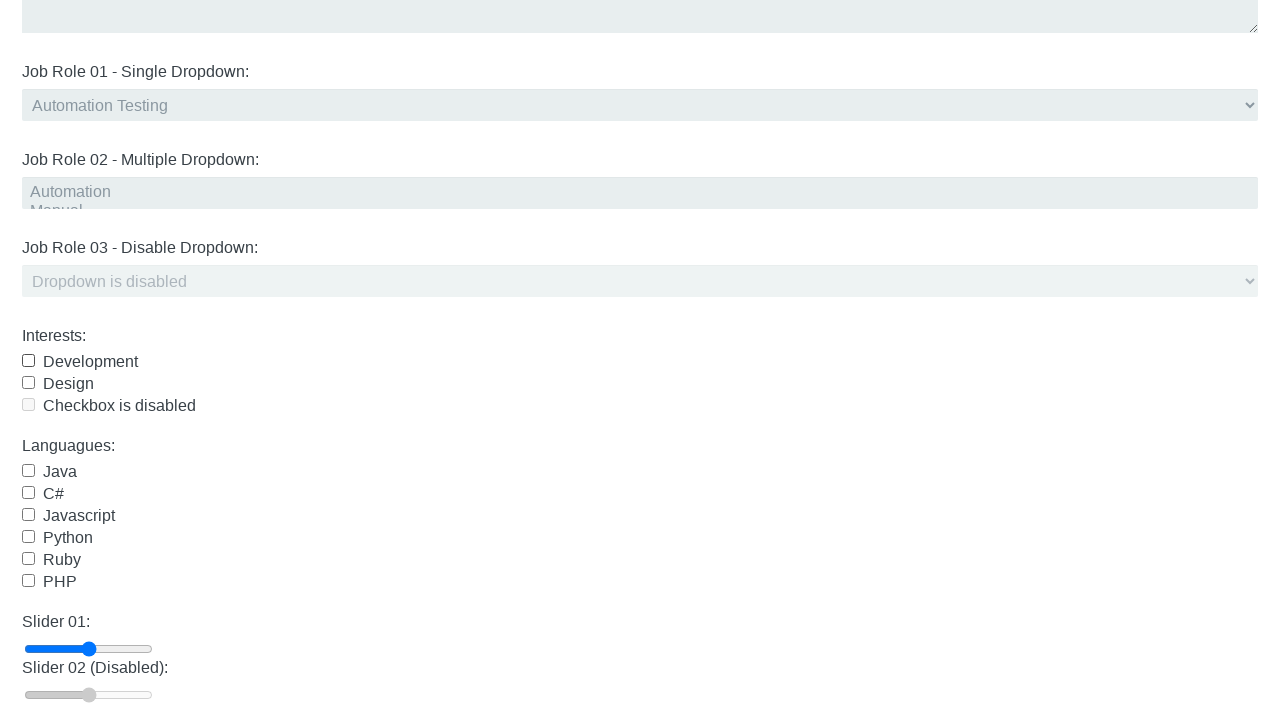